Tests registration form by filling in personal information fields (name, email, phone, address) and submitting the form, then verifies successful registration message

Starting URL: http://suninjuly.github.io/registration1.html

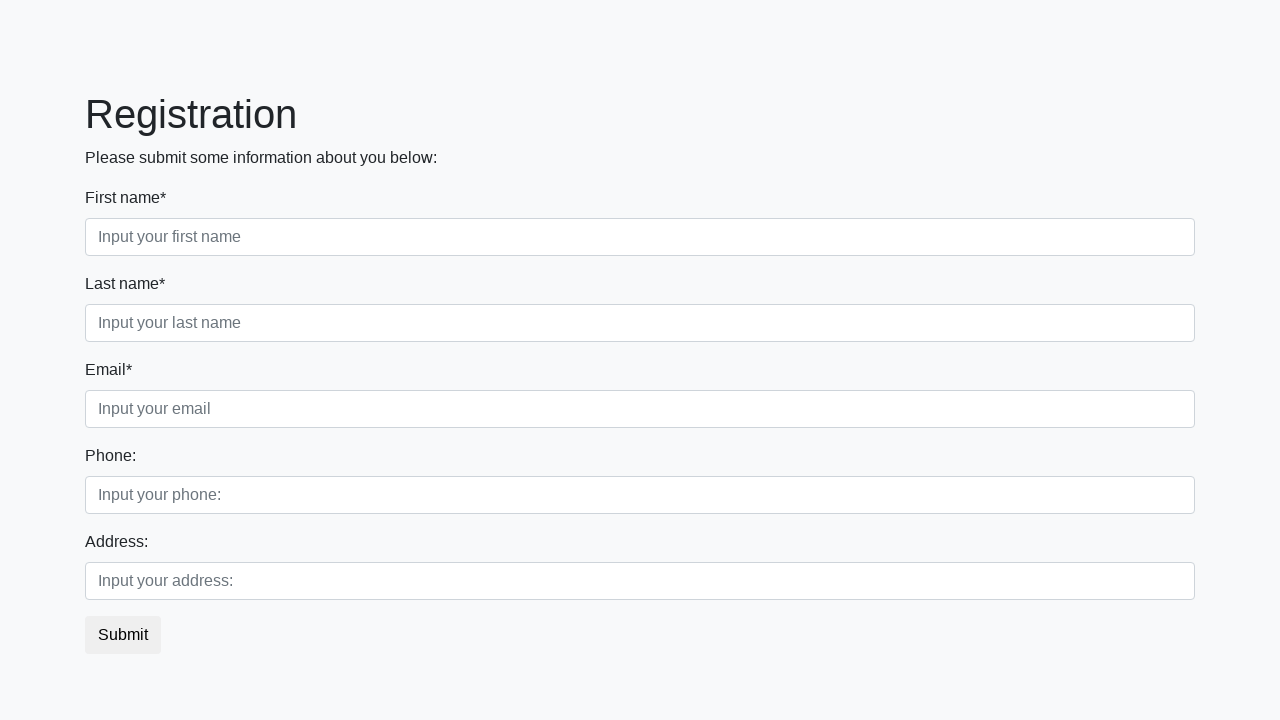

Filled first name field with 'Ivan' on input[placeholder='Input your first name']
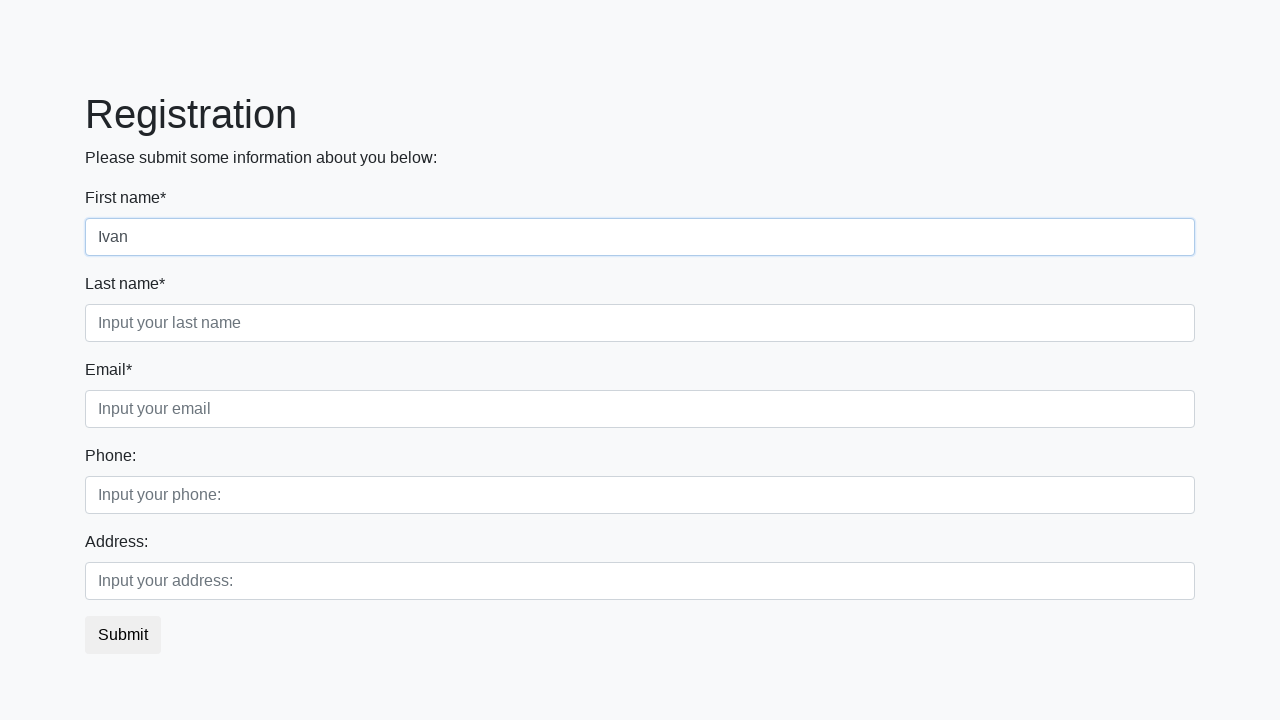

Filled last name field with 'Petrov' on input[placeholder='Input your last name']
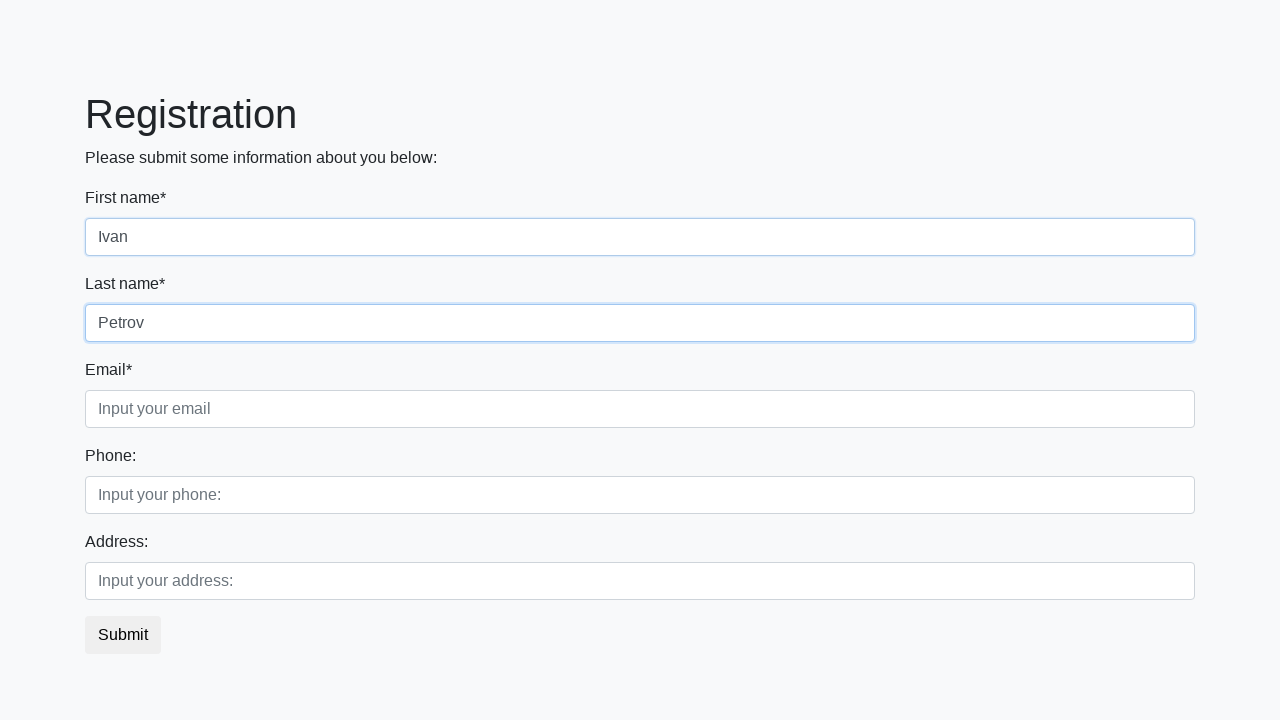

Filled email field with 'abra@kadabra.com' on input[placeholder='Input your email']
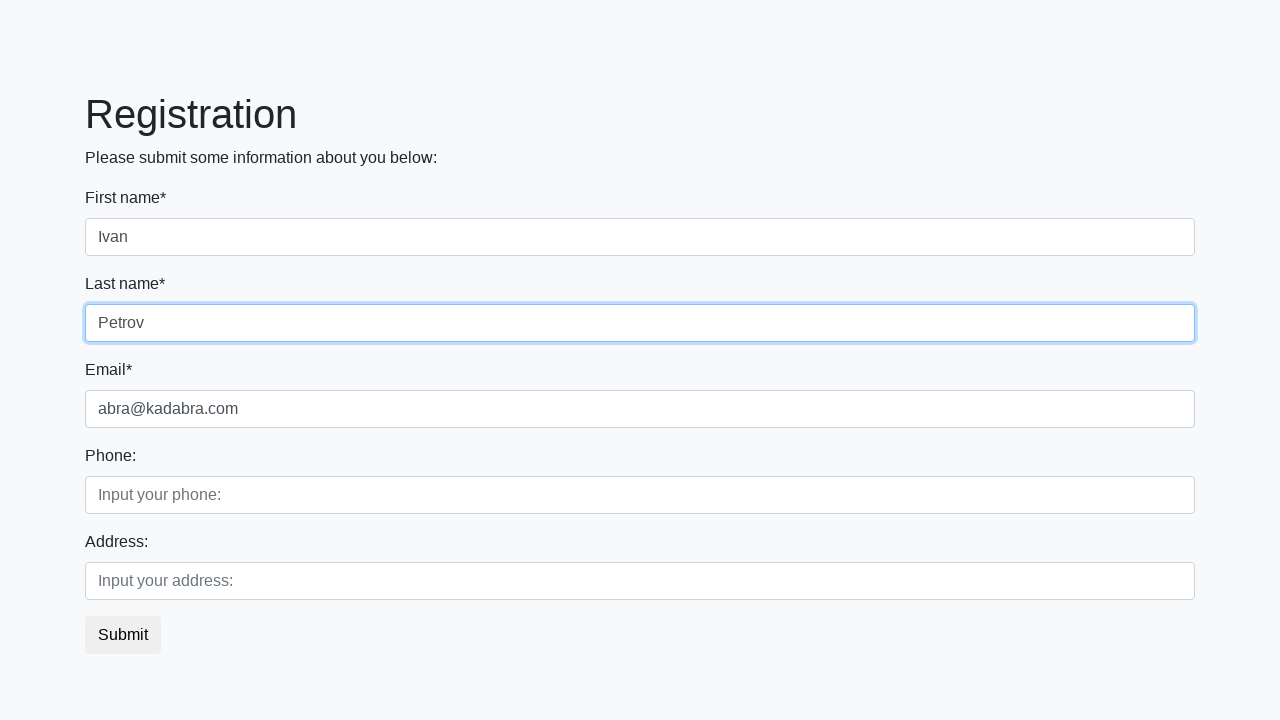

Filled phone field with '935835718735' on input[placeholder='Input your phone:']
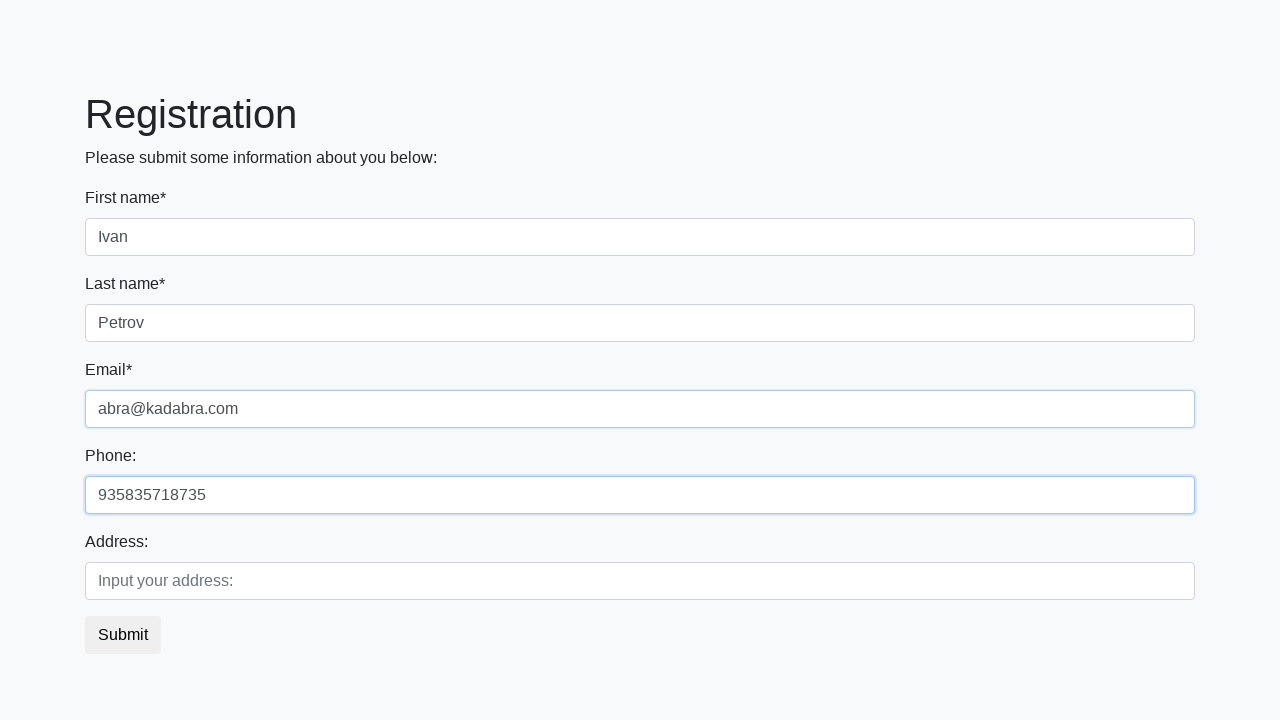

Filled address field with 'gorod geroy' on input[placeholder='Input your address:']
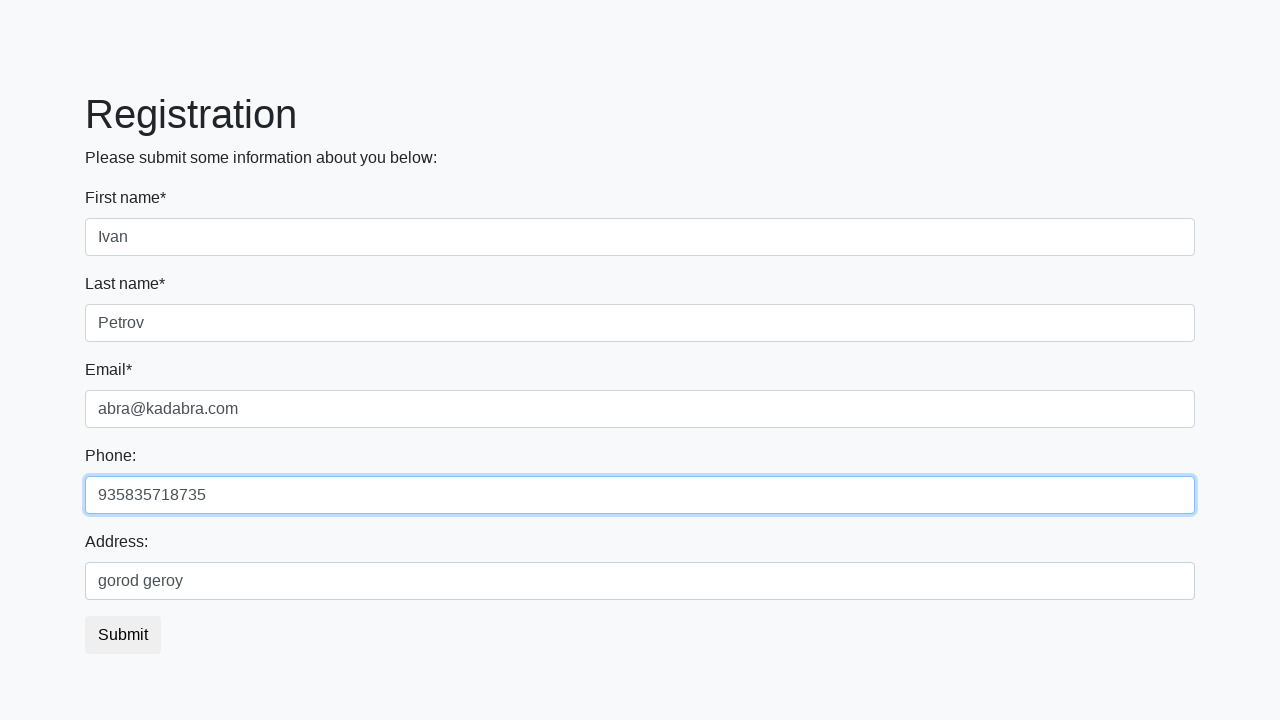

Clicked submit button to register at (123, 635) on button.btn
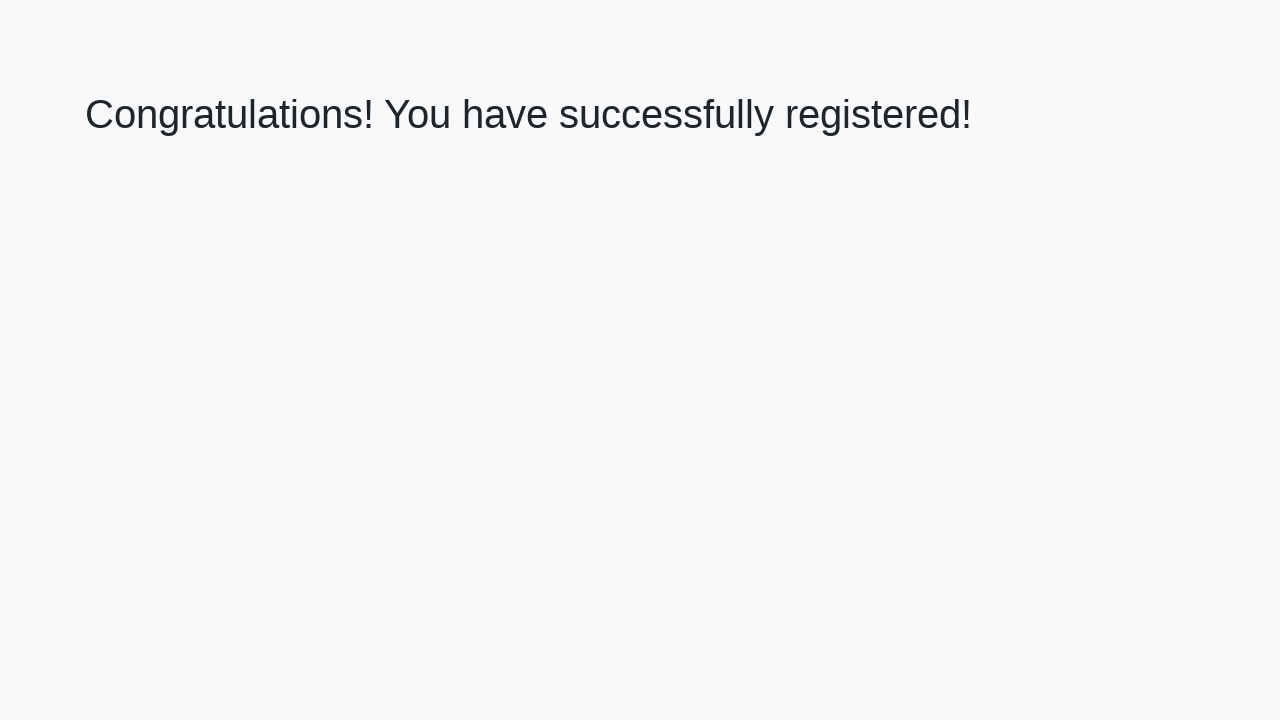

Success page loaded with h1 element
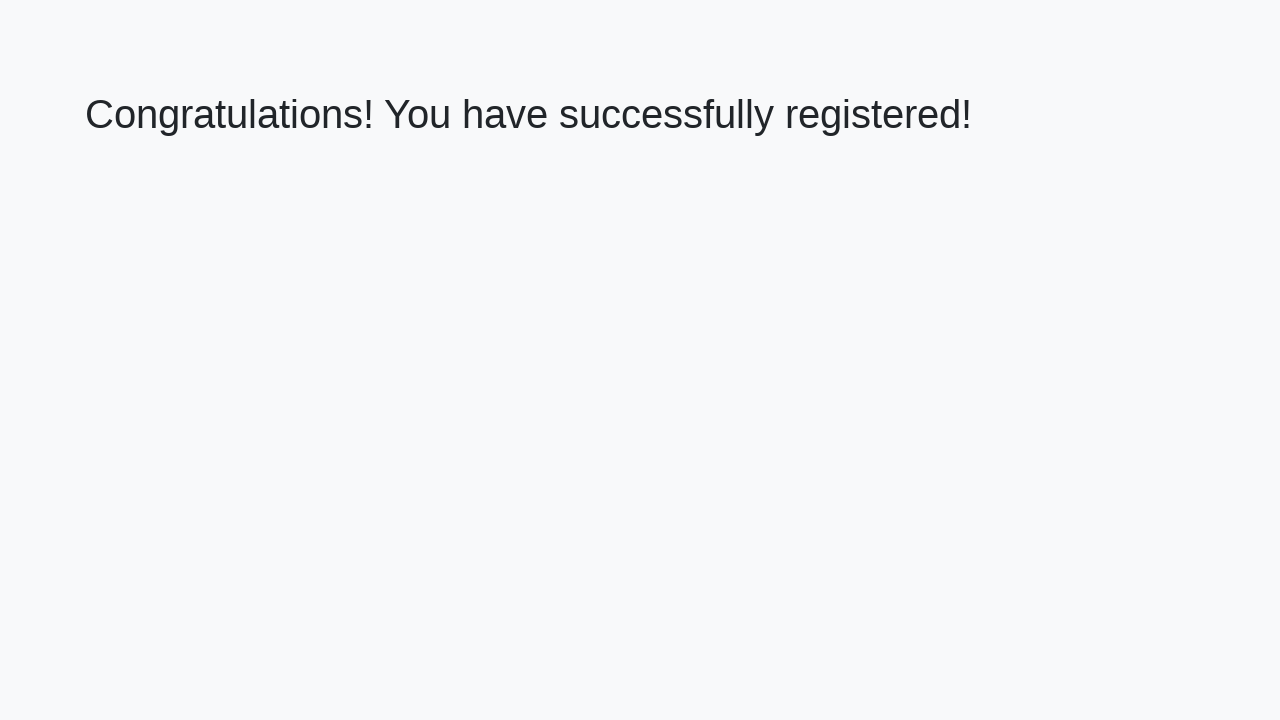

Retrieved success message: 'Congratulations! You have successfully registered!'
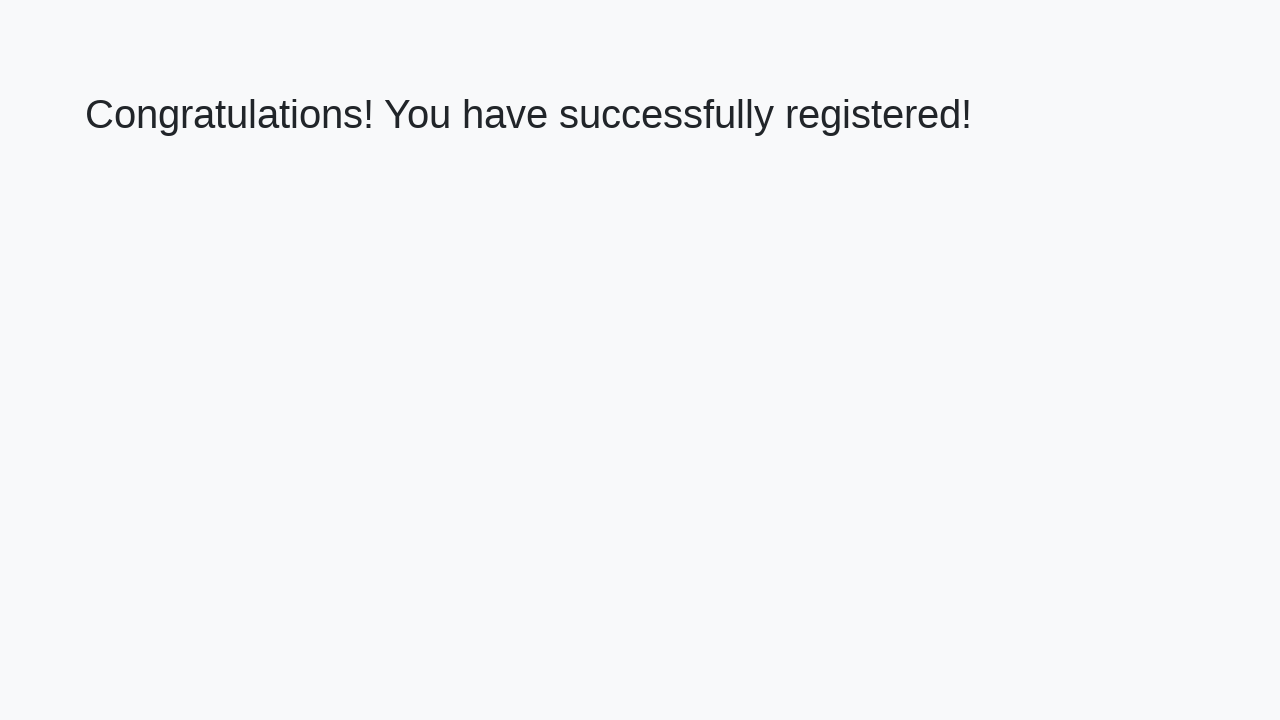

Verified registration success message matches expected text
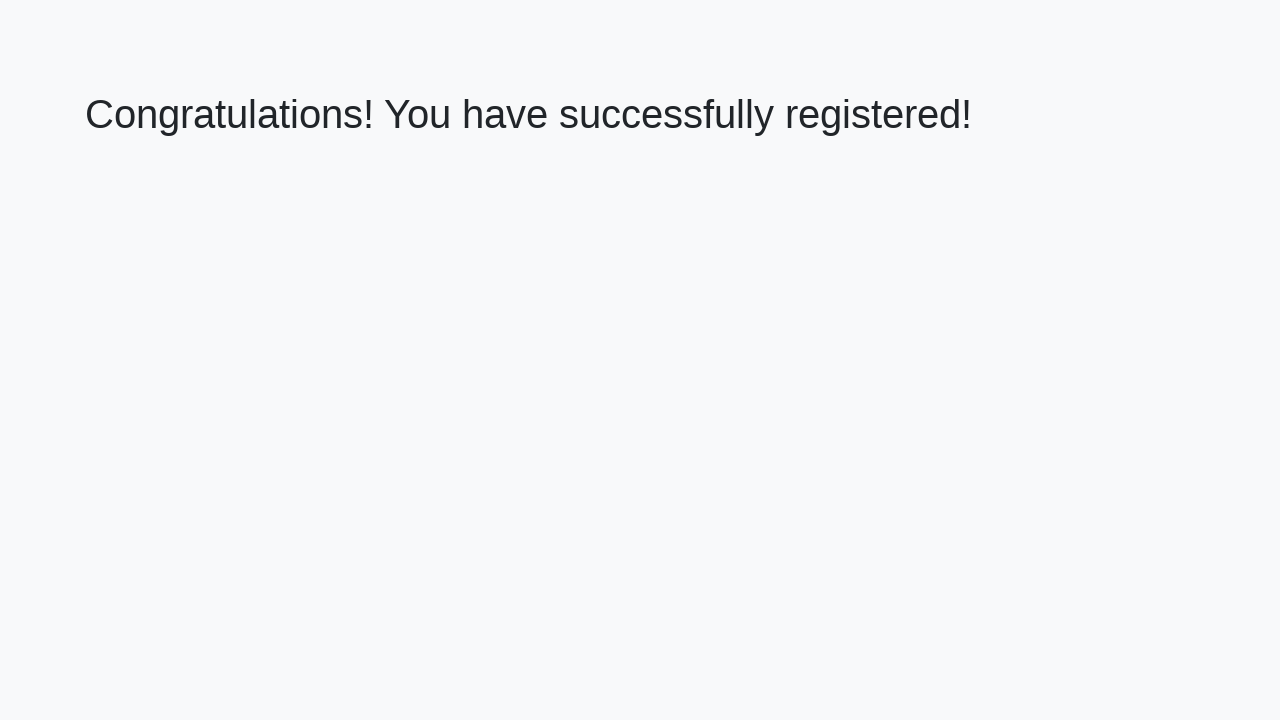

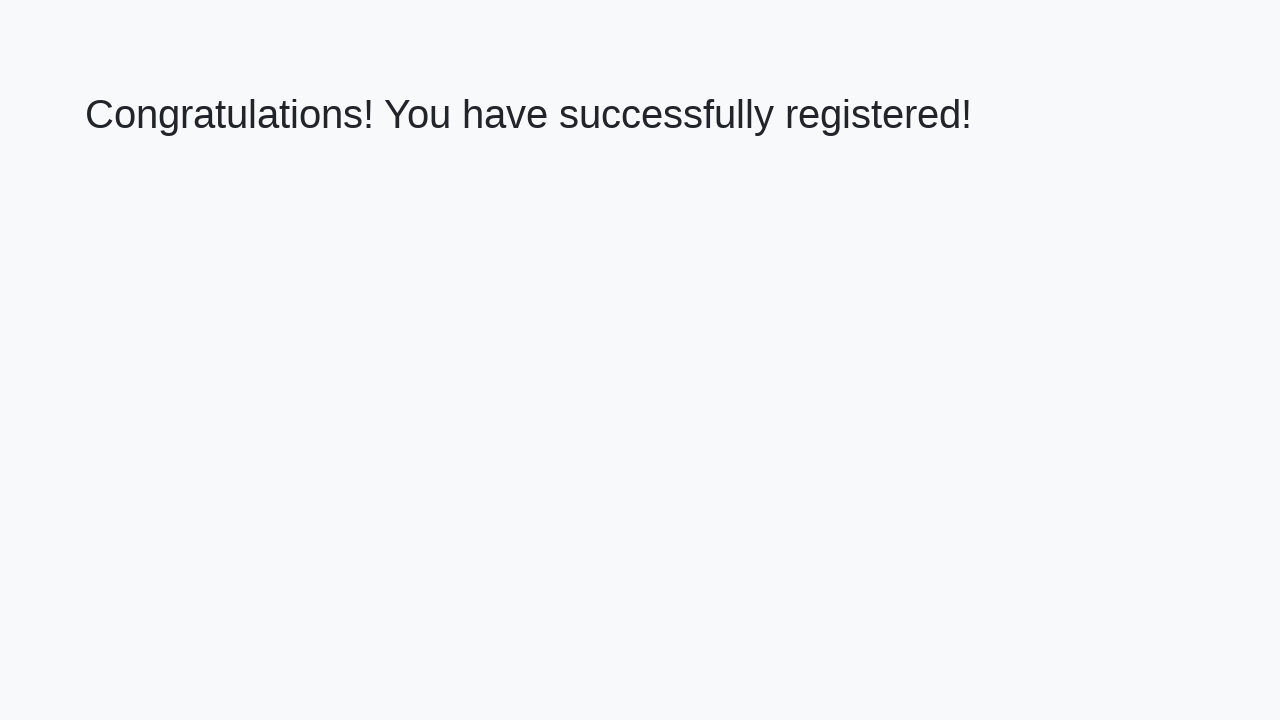